Tests right-click context menu interaction on an image element by performing a context click and navigating through menu options using keyboard keys

Starting URL: https://sso.mangatown.com/manga/sakamoto_days/c020/6.html

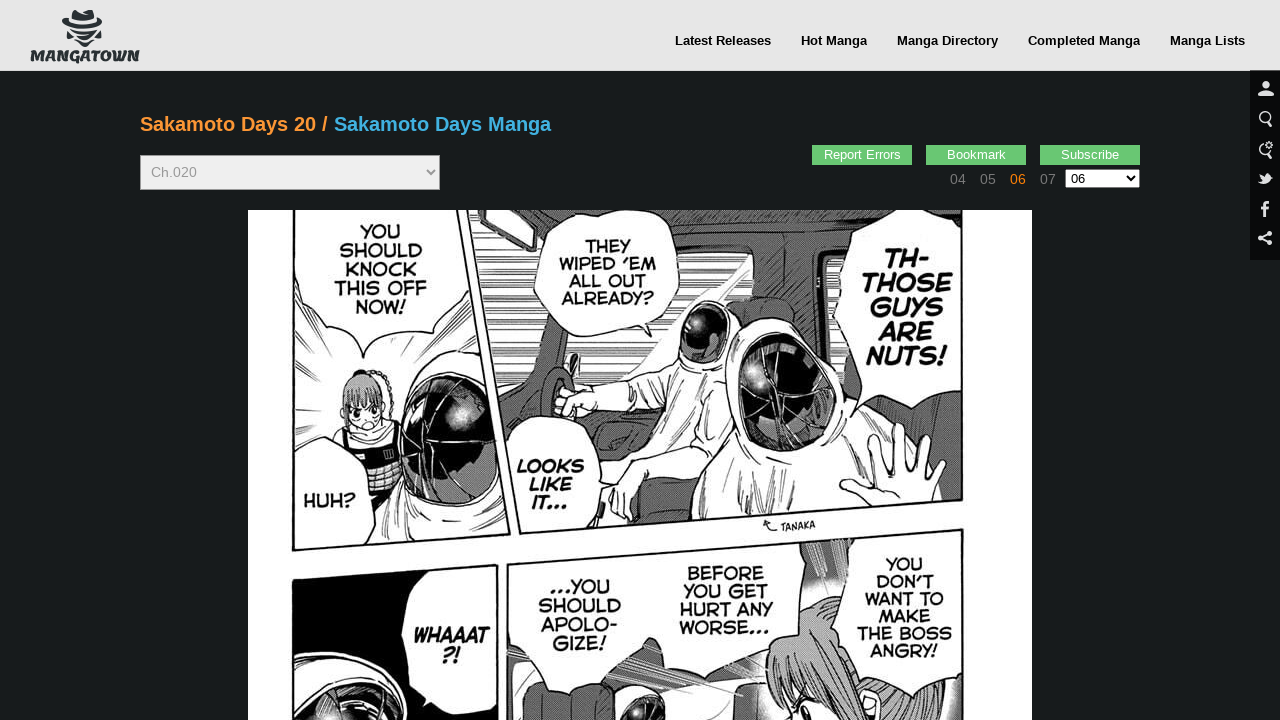

Waited for image element to load
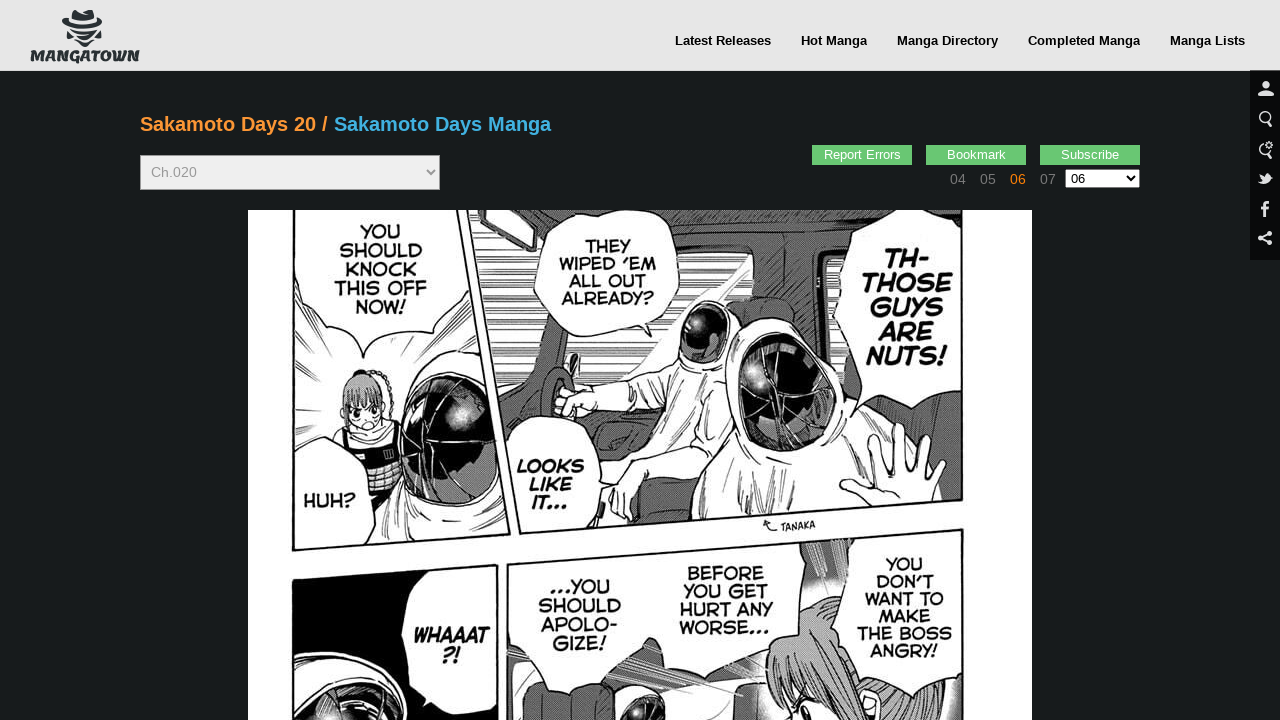

Right-clicked on image element to open context menu at (640, 360) on #image
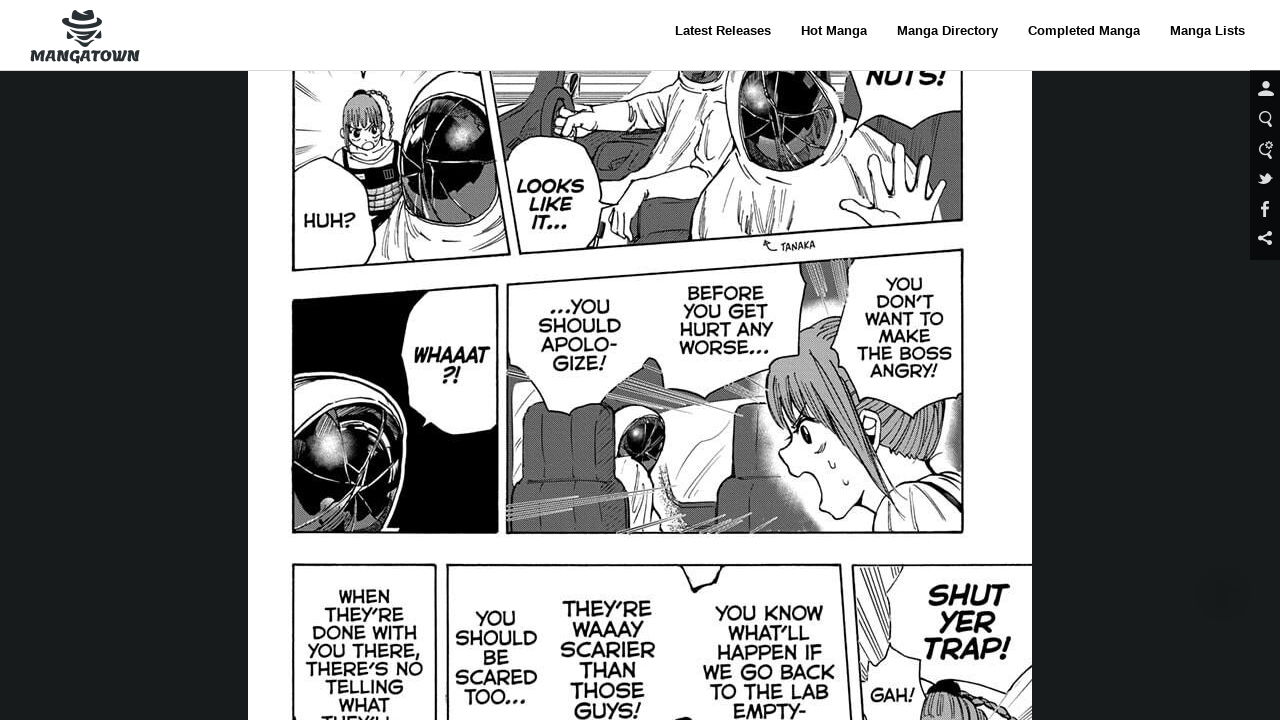

Pressed ArrowDown key in context menu
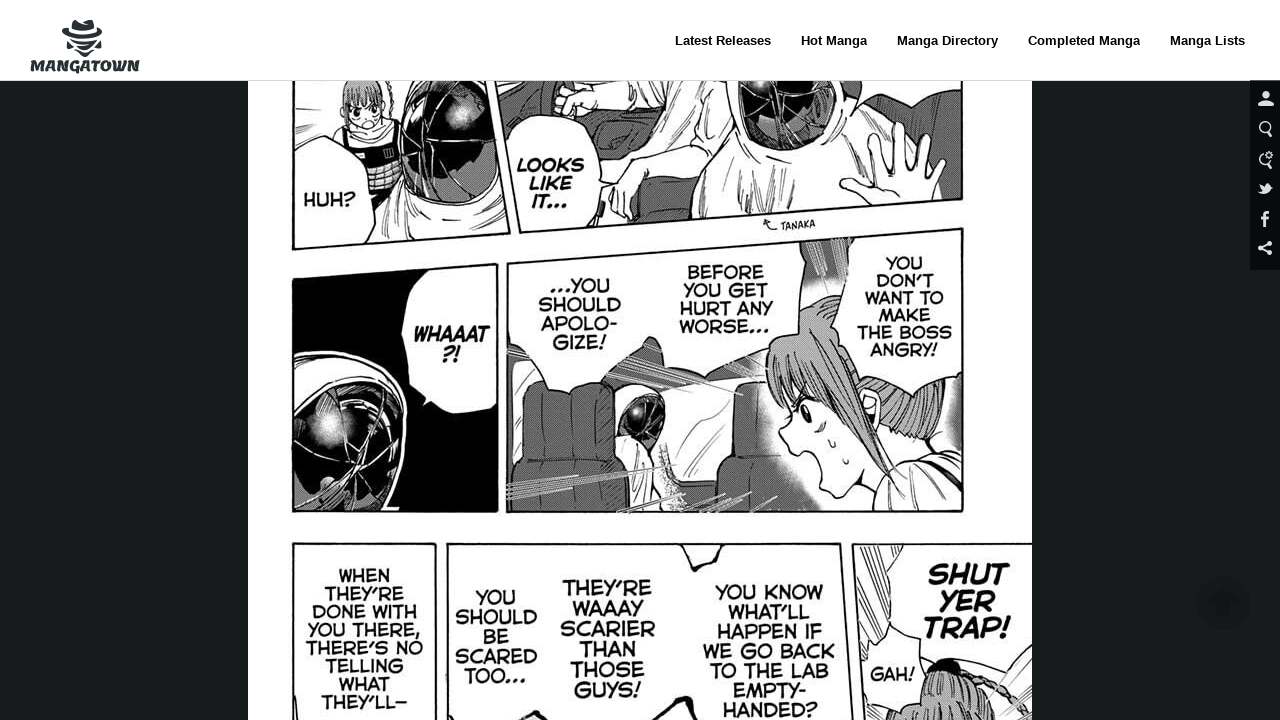

Pressed ArrowDown key in context menu
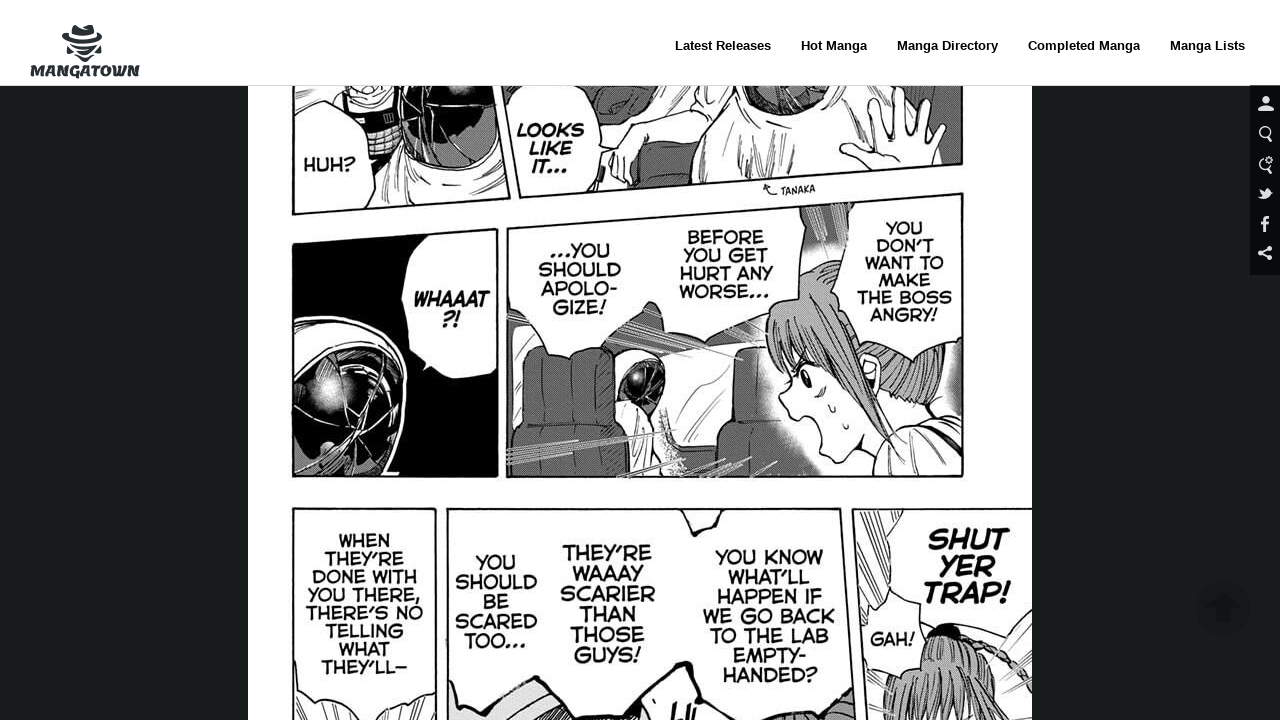

Pressed ArrowDown key in context menu
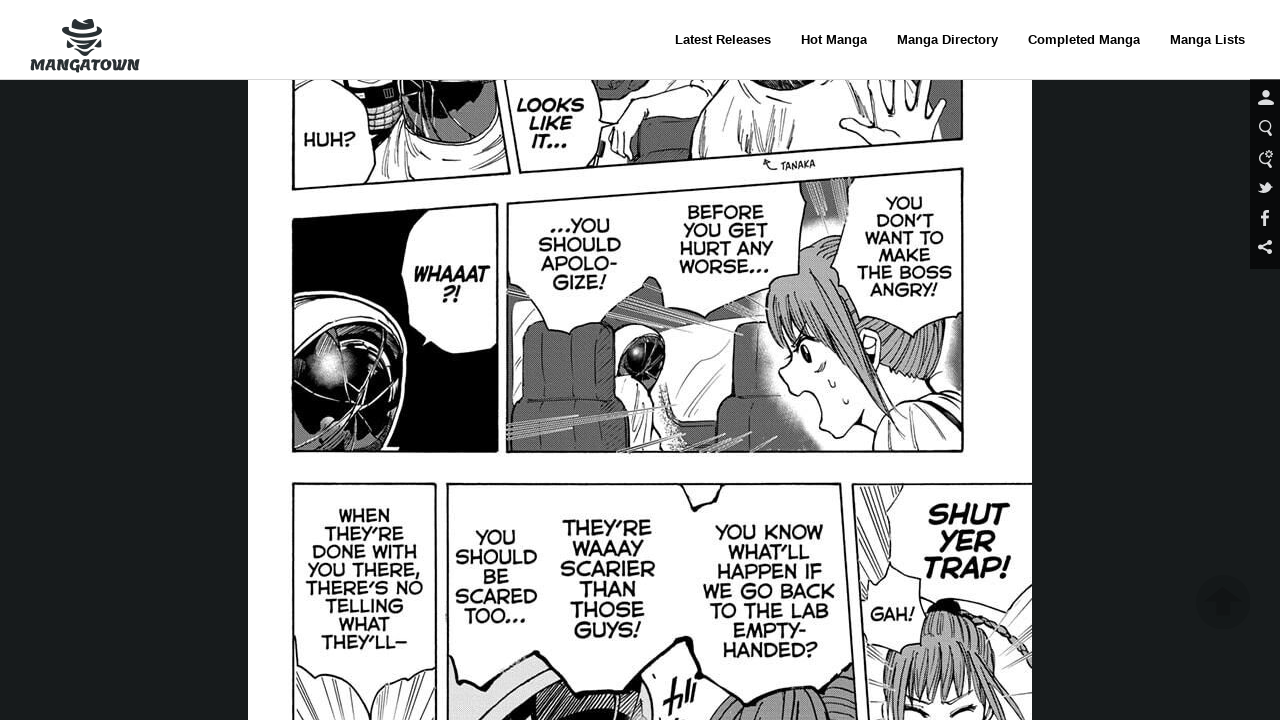

Pressed ArrowDown key in context menu
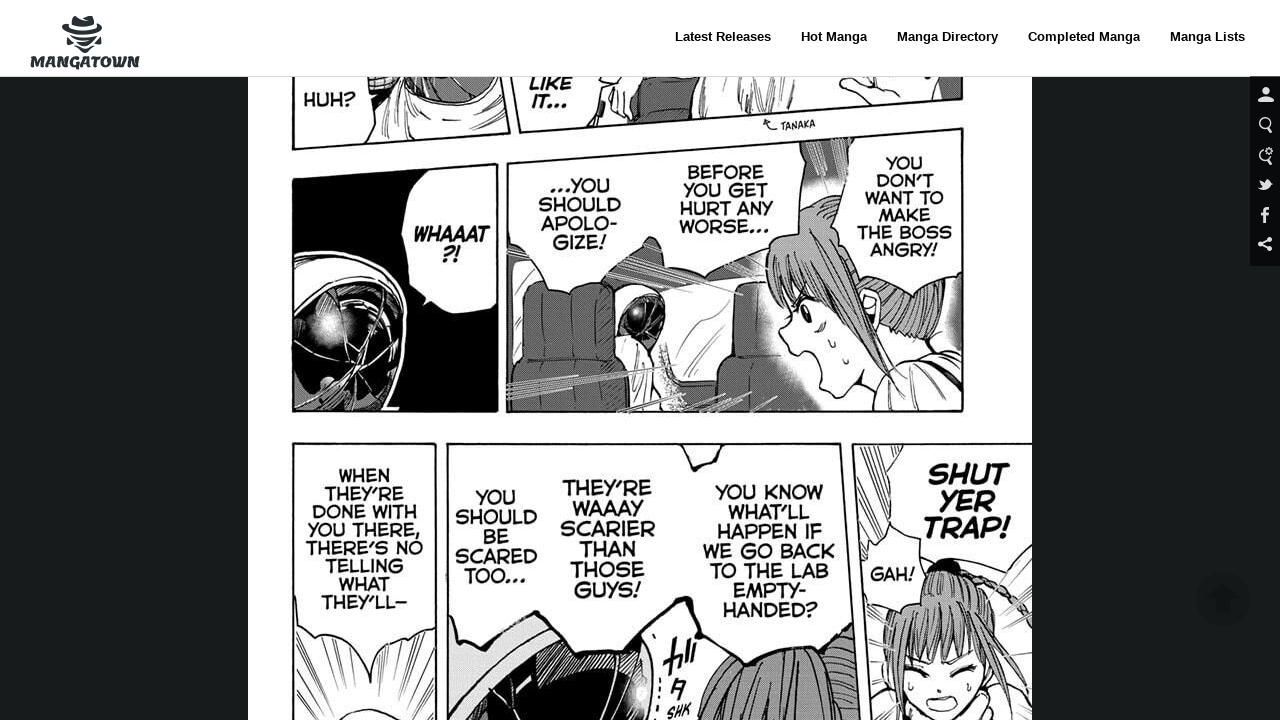

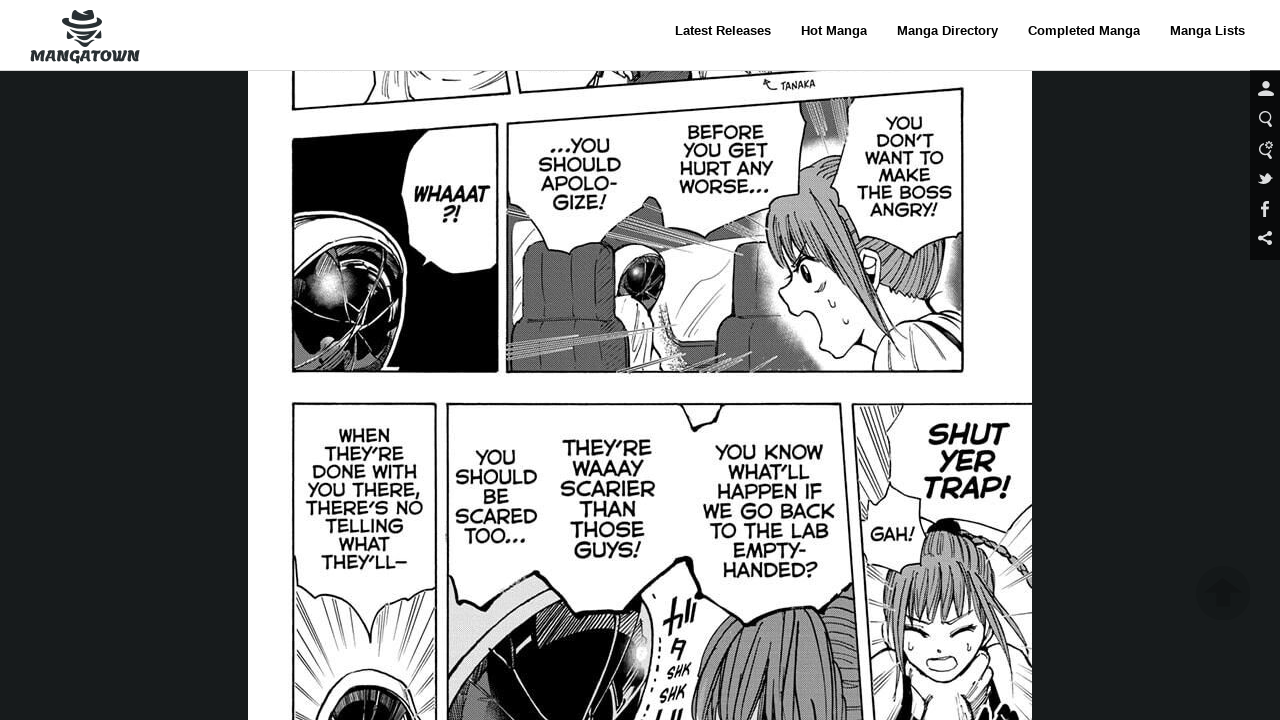